Tests checkbox functionality by clicking to select it, verifying selection, then clicking again to deselect

Starting URL: https://rahulshettyacademy.com/AutomationPractice/

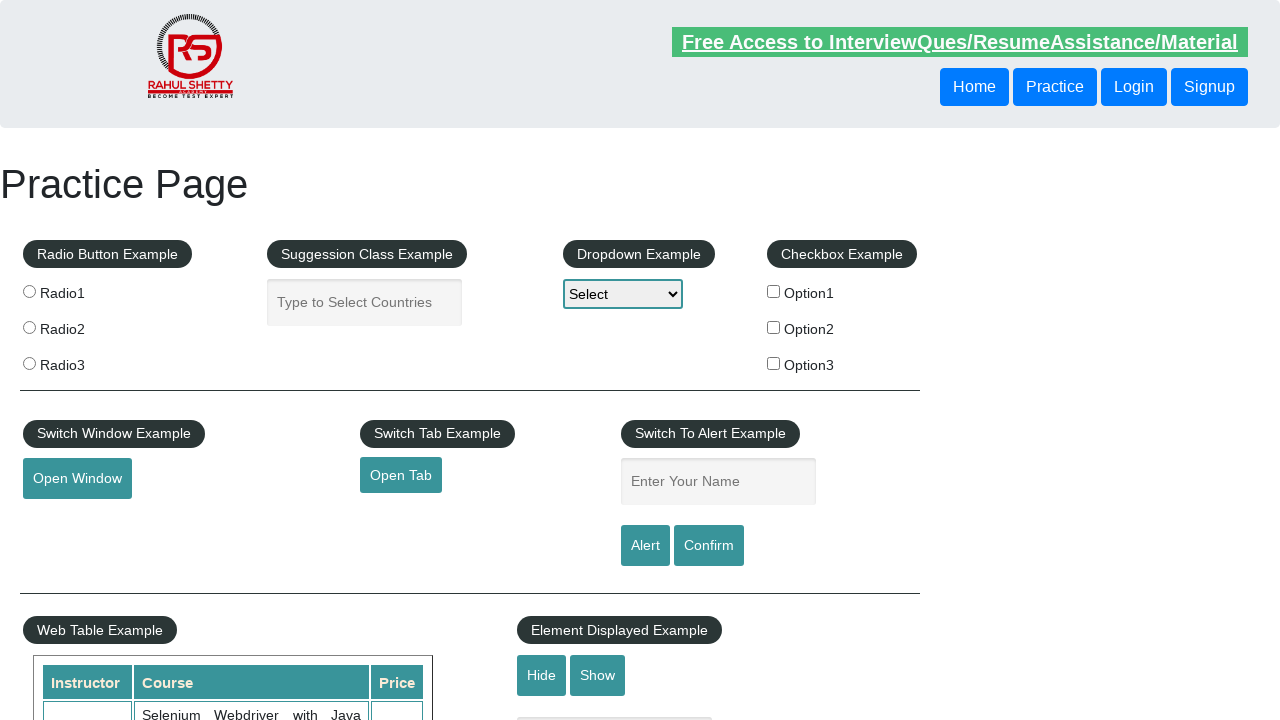

Clicked checkbox to select it at (774, 291) on #checkBoxOption1
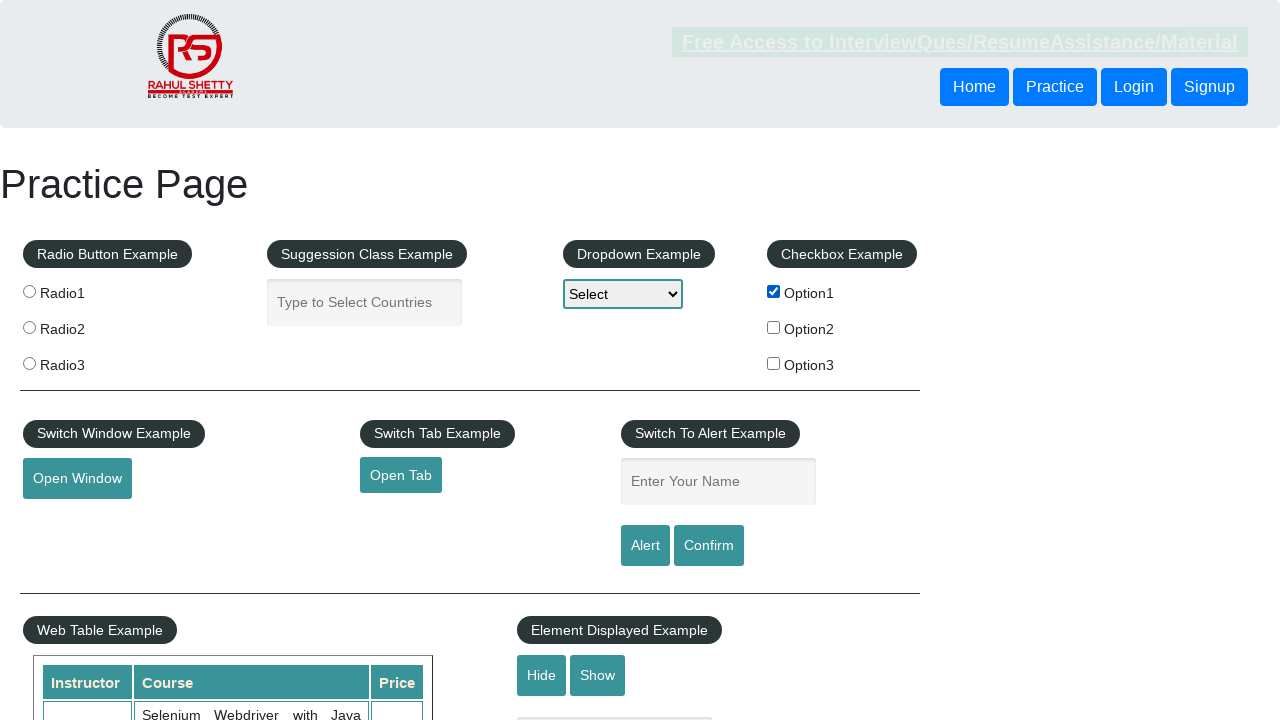

Verified checkbox is selected
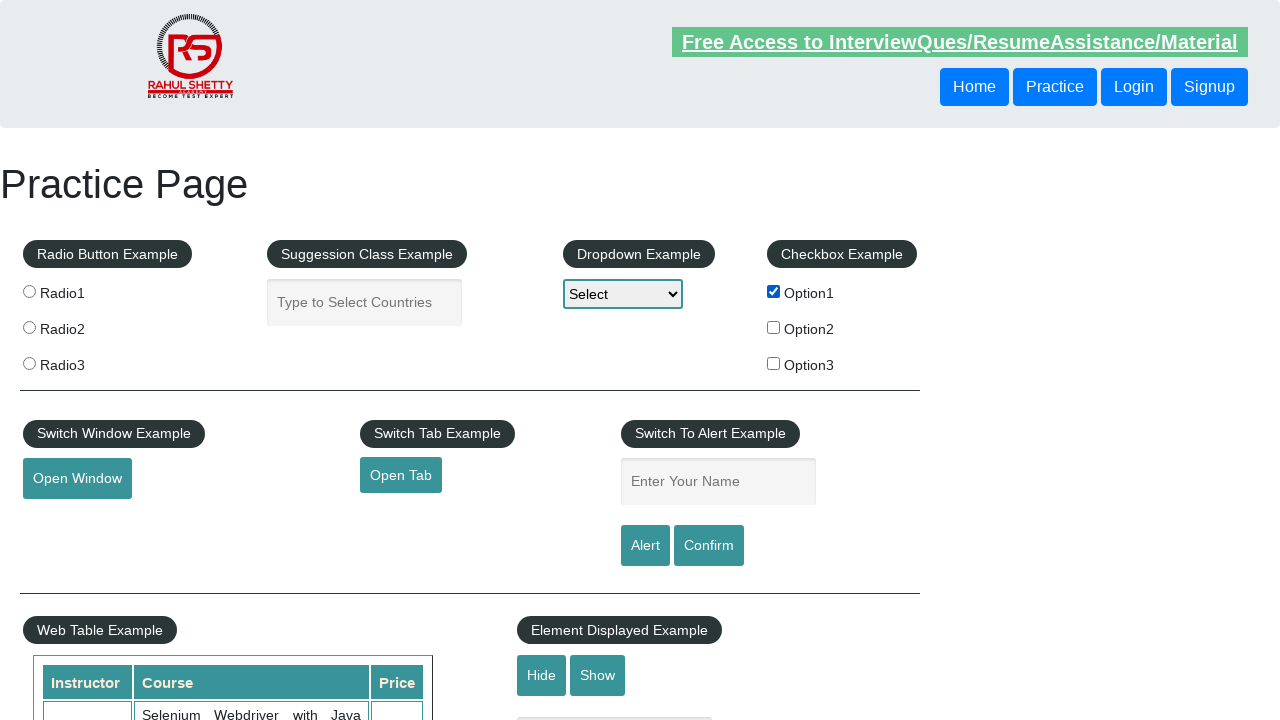

Clicked checkbox to deselect it at (774, 291) on #checkBoxOption1
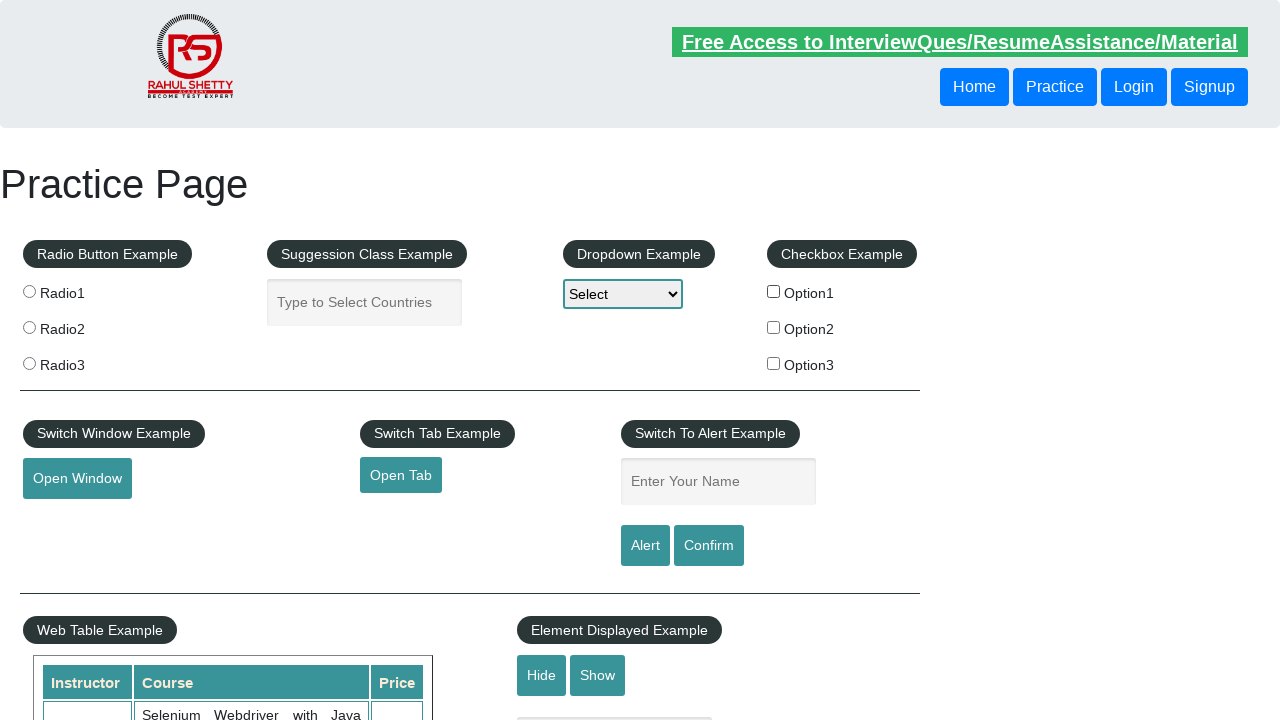

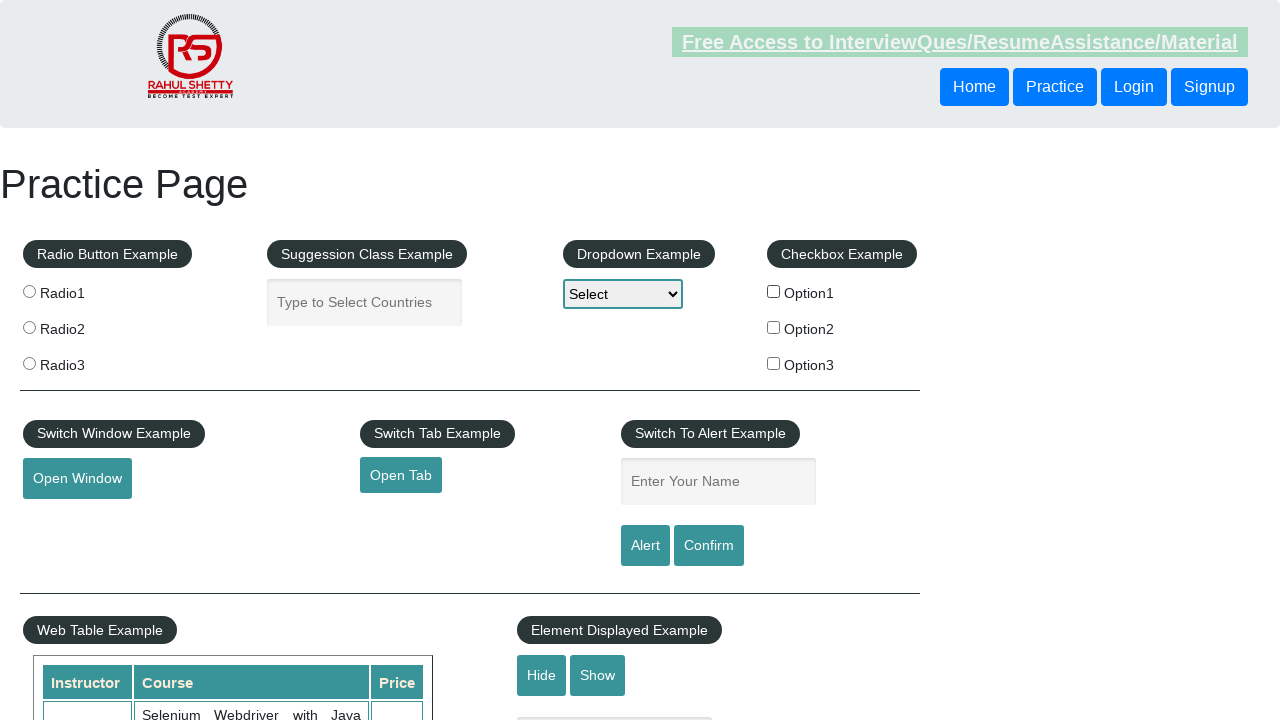